Tests hover functionality by moving the mouse over an image element to trigger hover effects

Starting URL: https://the-internet.herokuapp.com/hovers

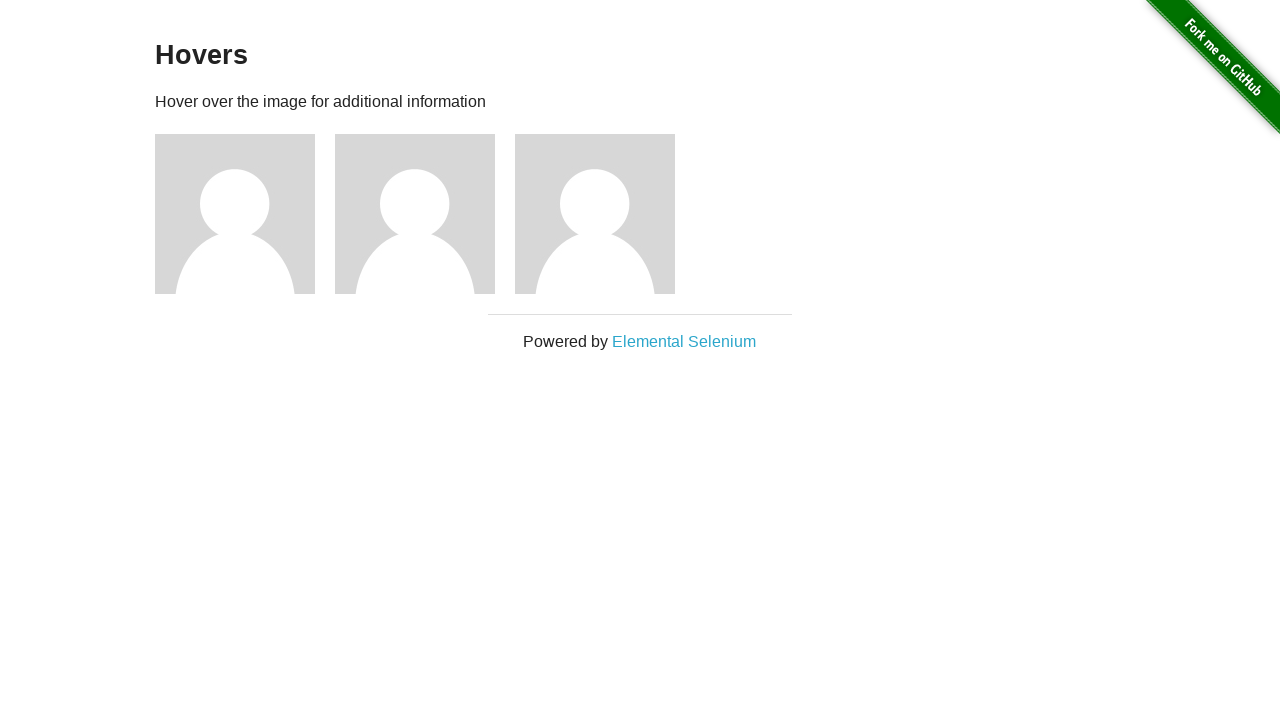

Hovered over the second image element to trigger hover effects at (235, 214) on (//img)[2]
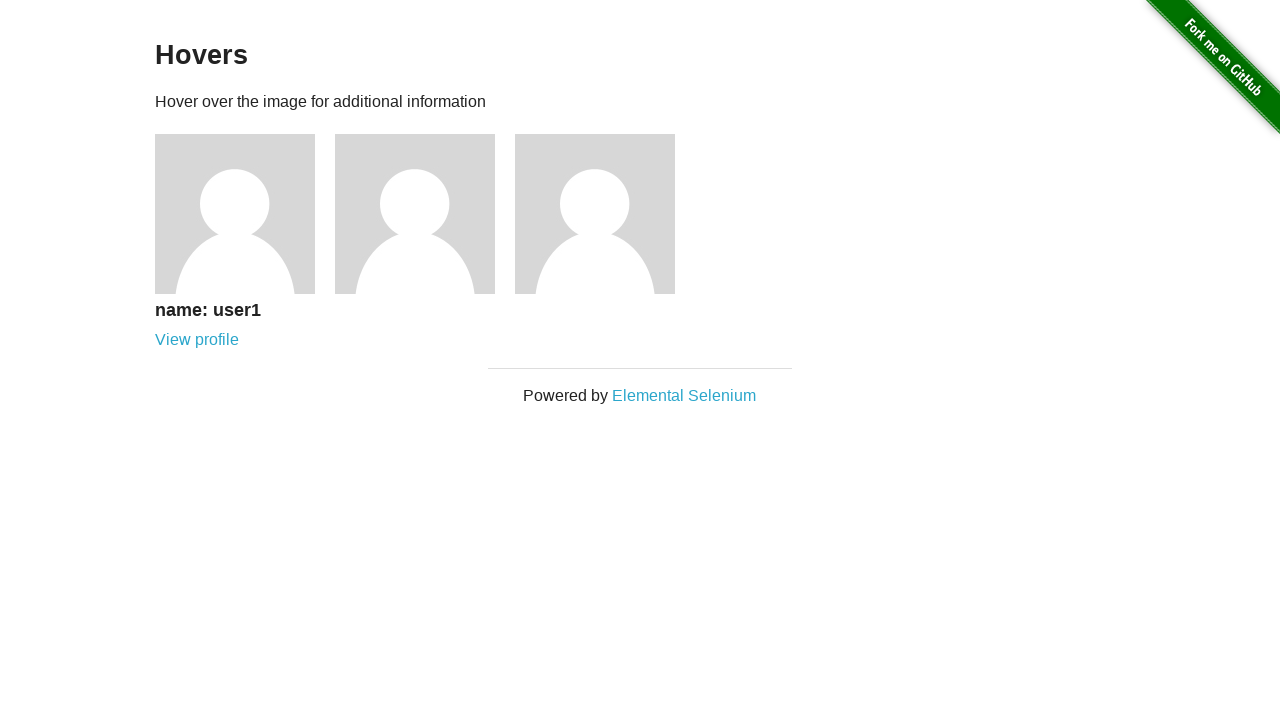

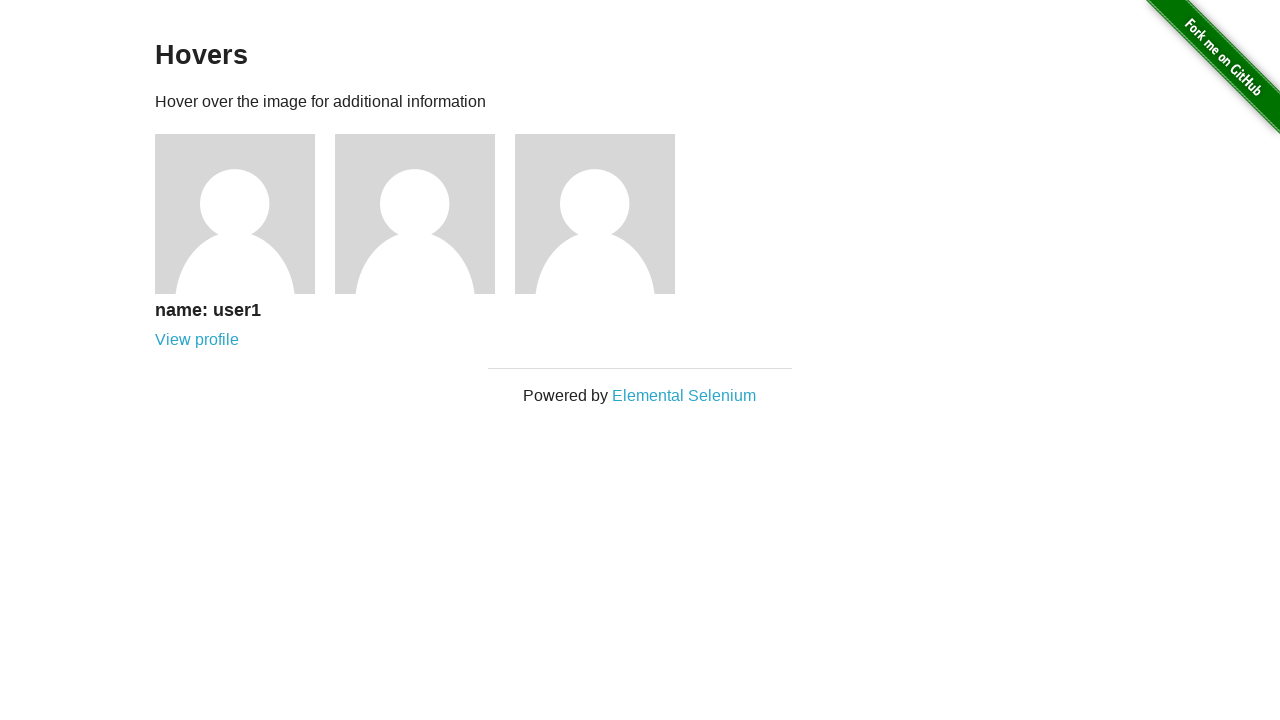